Tests dynamic controls page by clicking on a checkbox and attempting to remove it

Starting URL: https://the-internet.herokuapp.com/

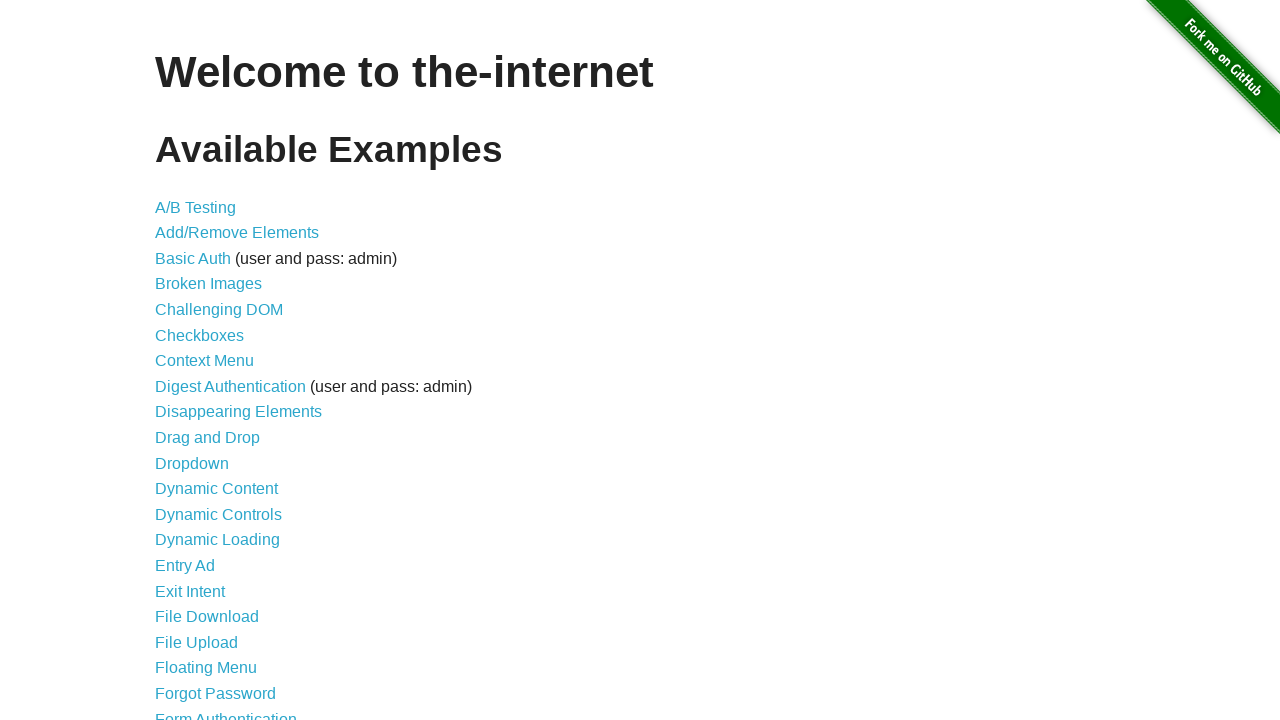

Clicked on Dynamic Controls link at (218, 514) on internal:role=link[name="Dynamic Controls"i]
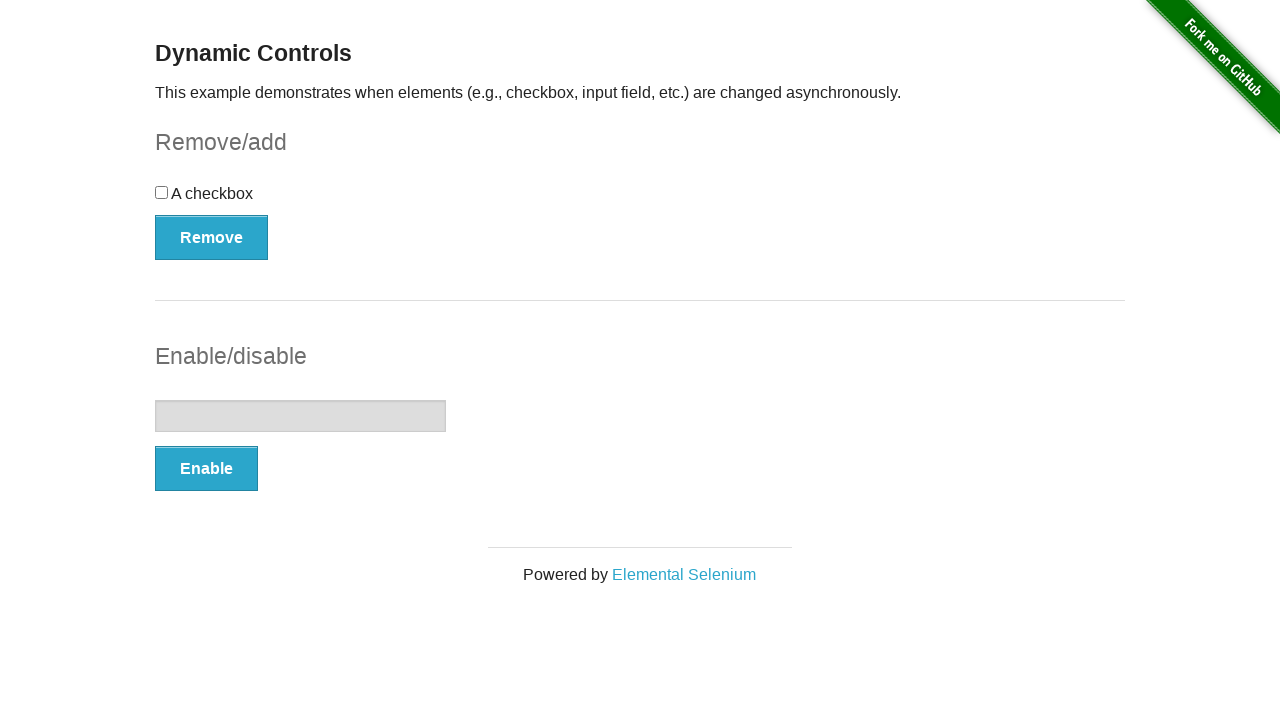

Clicked on the checkbox at (162, 192) on #checkbox input
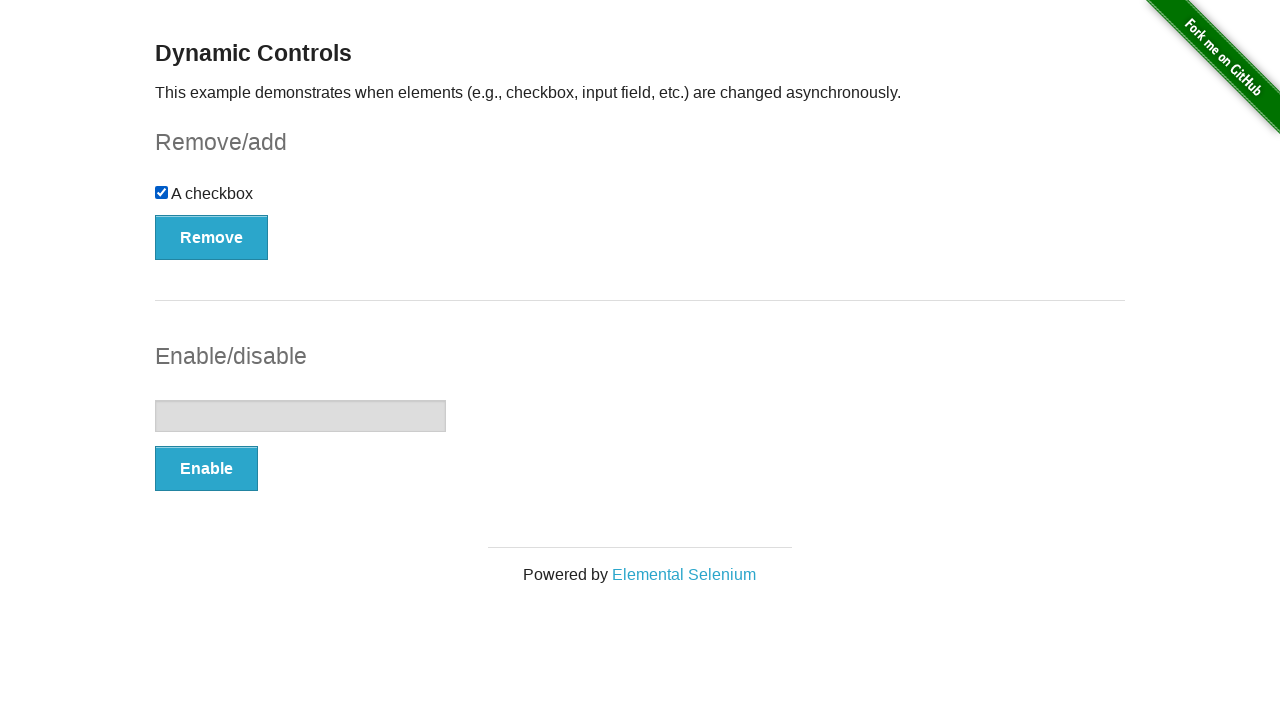

Clicked Remove button to remove the checkbox at (212, 237) on internal:role=button[name="Remove"i]
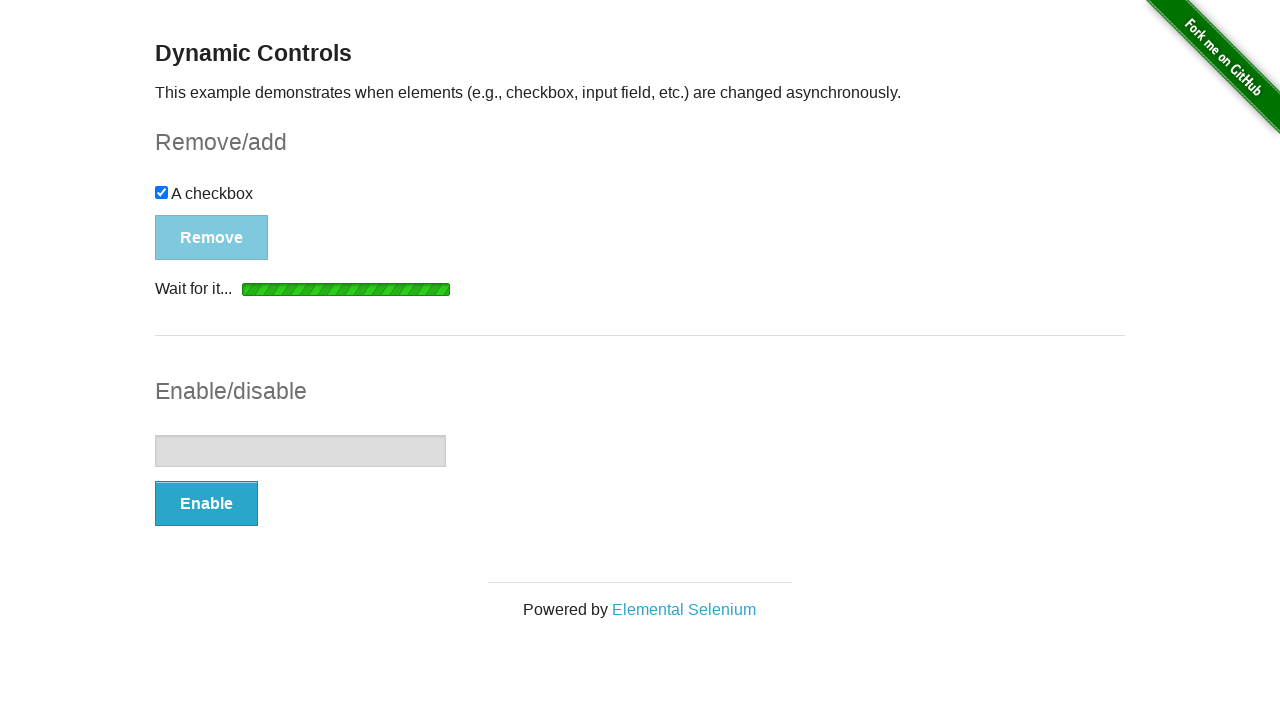

Loading completed and message element appeared
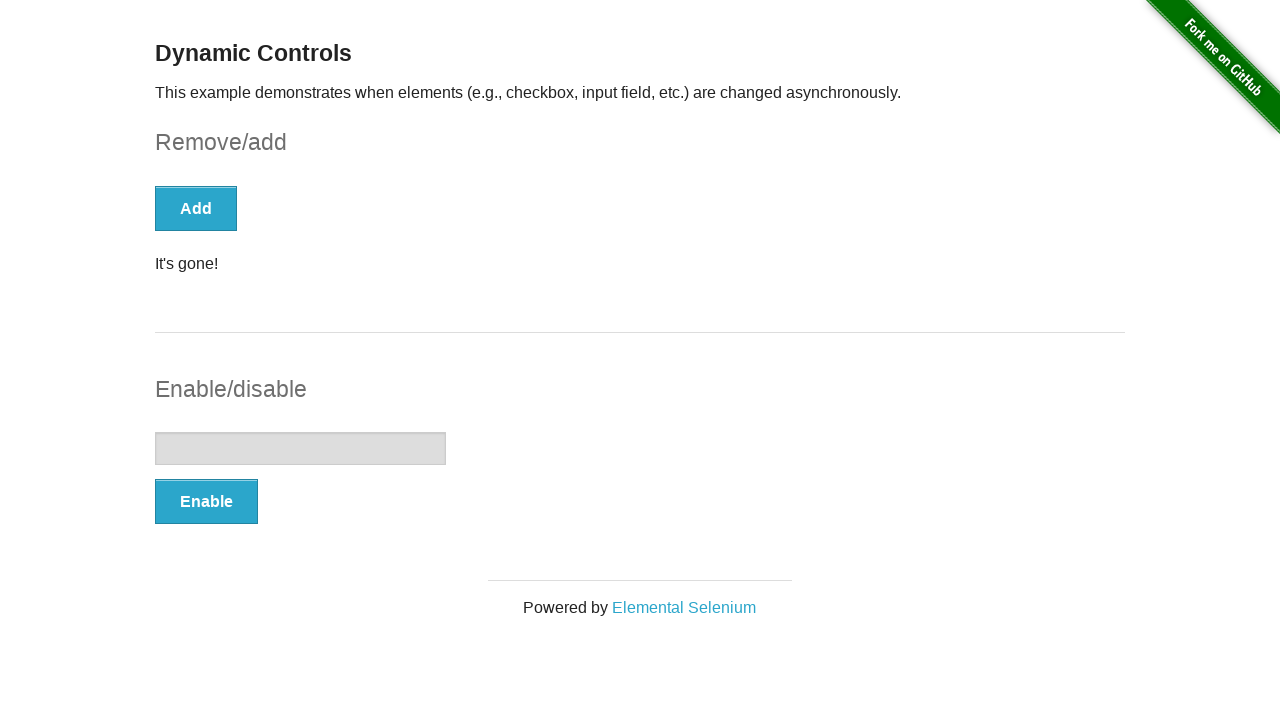

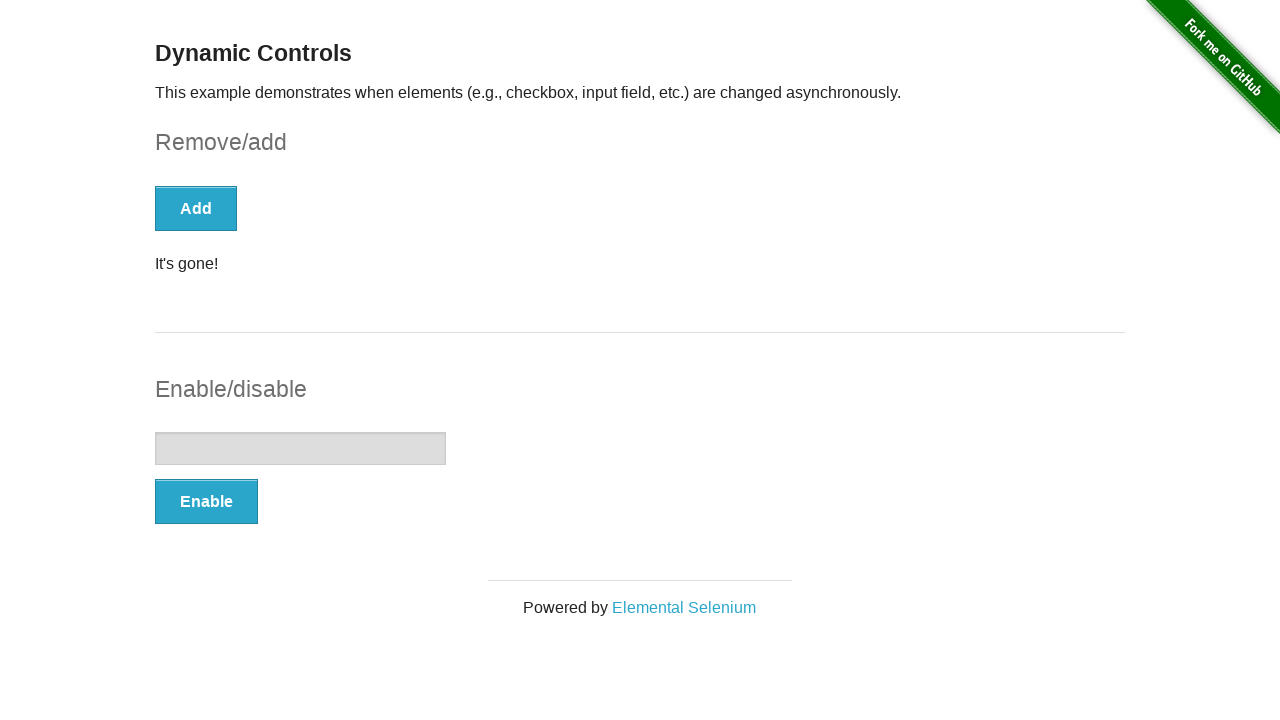